Tests drag and drop functionality on jQuery UI demo page by dragging an element and dropping it onto a target area within an iframe

Starting URL: https://jqueryui.com/droppable/

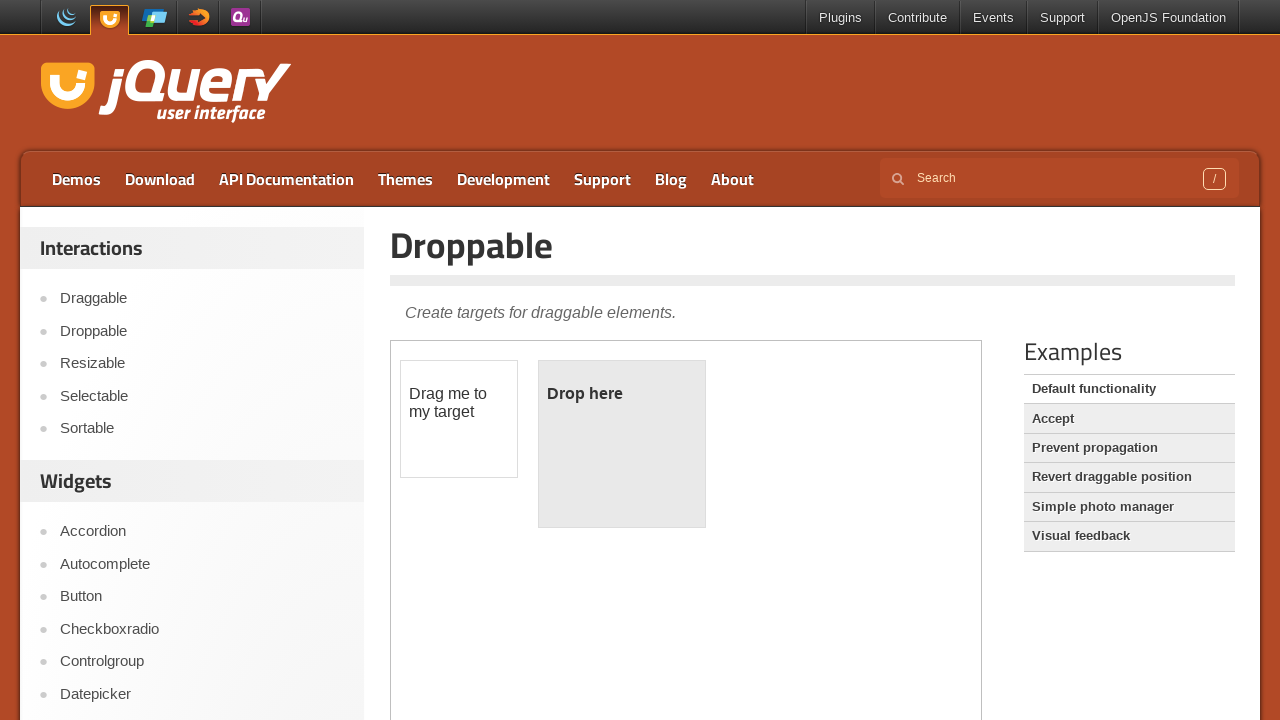

Located the demo iframe on the jQuery UI droppable page
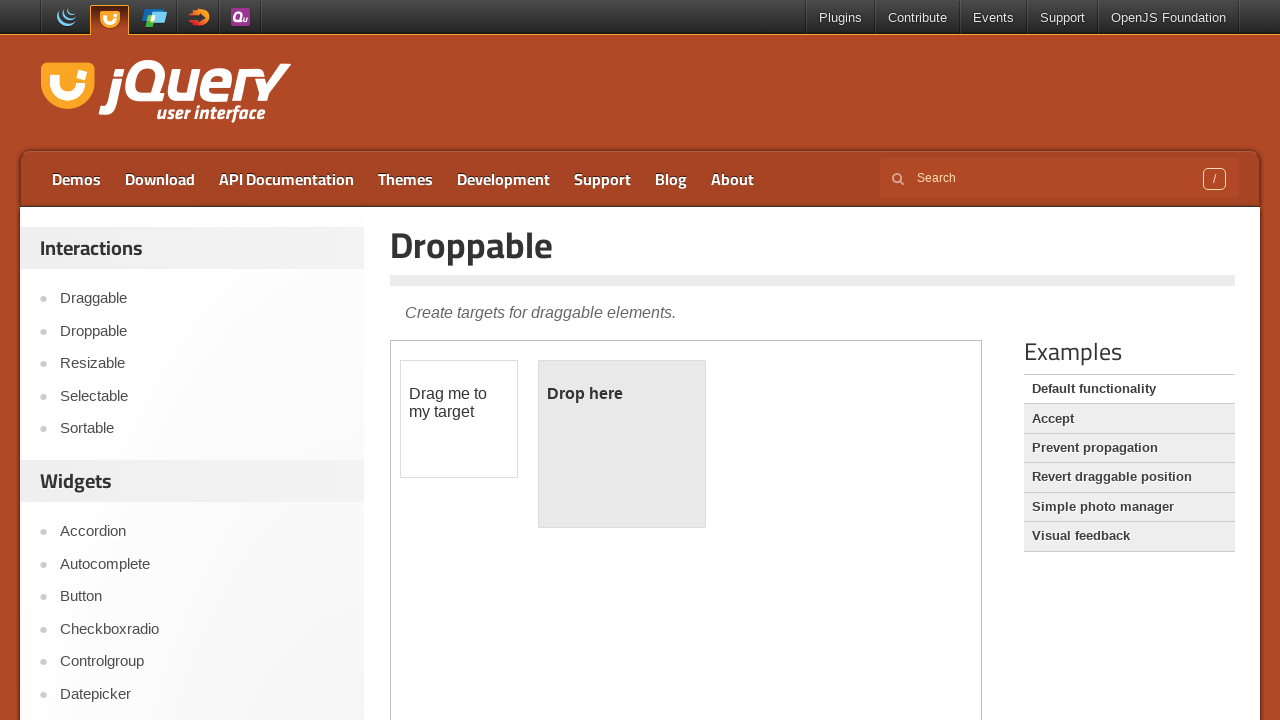

Located the draggable element within the iframe
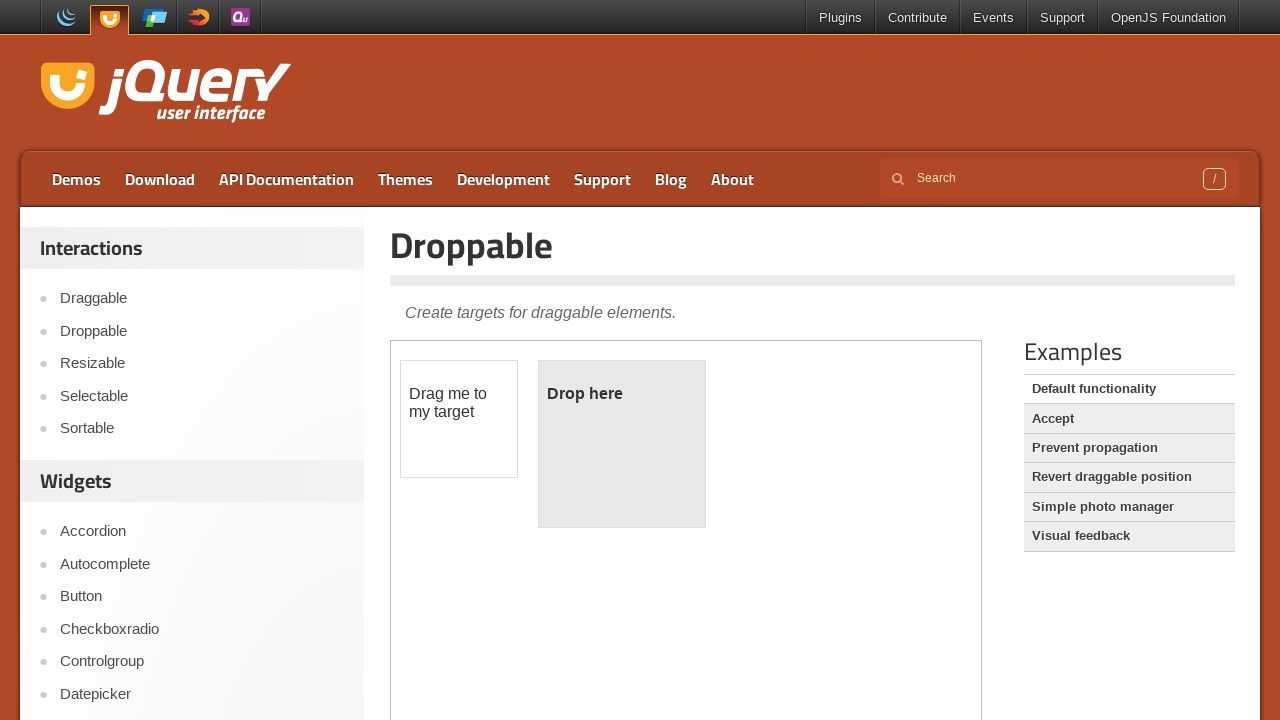

Located the droppable target element within the iframe
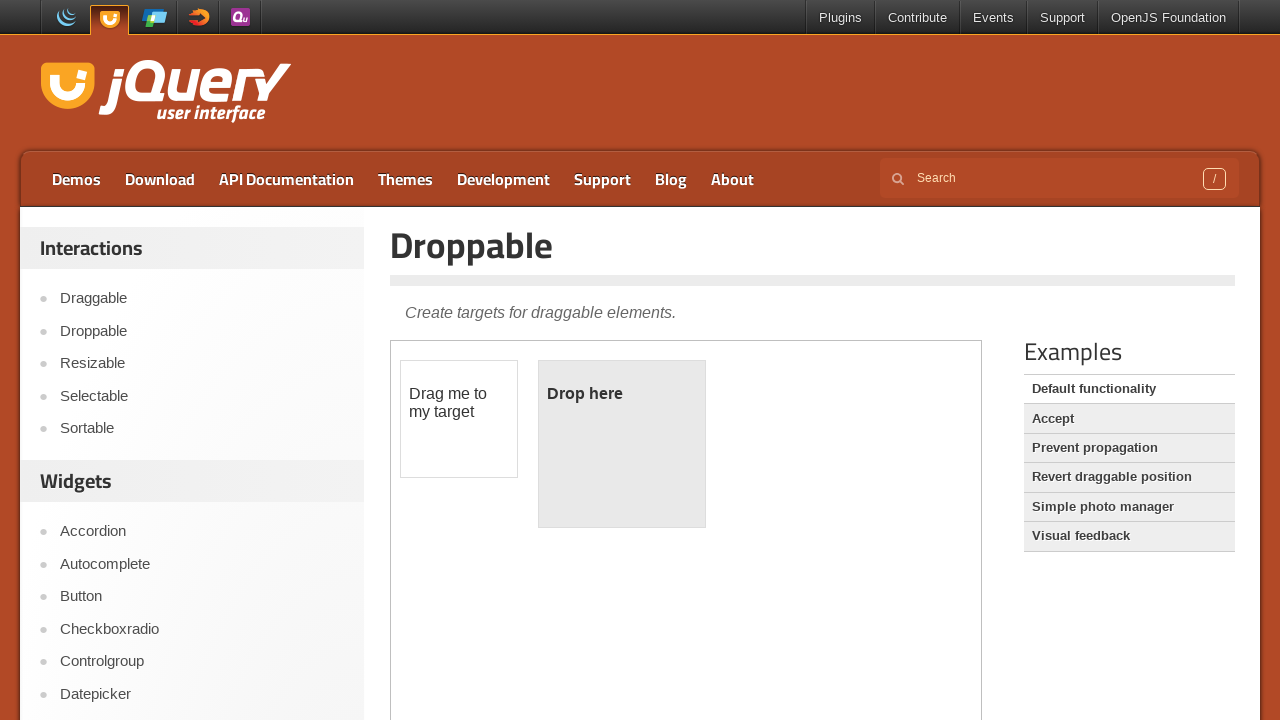

Performed drag and drop operation, dragging element to droppable target at (622, 444)
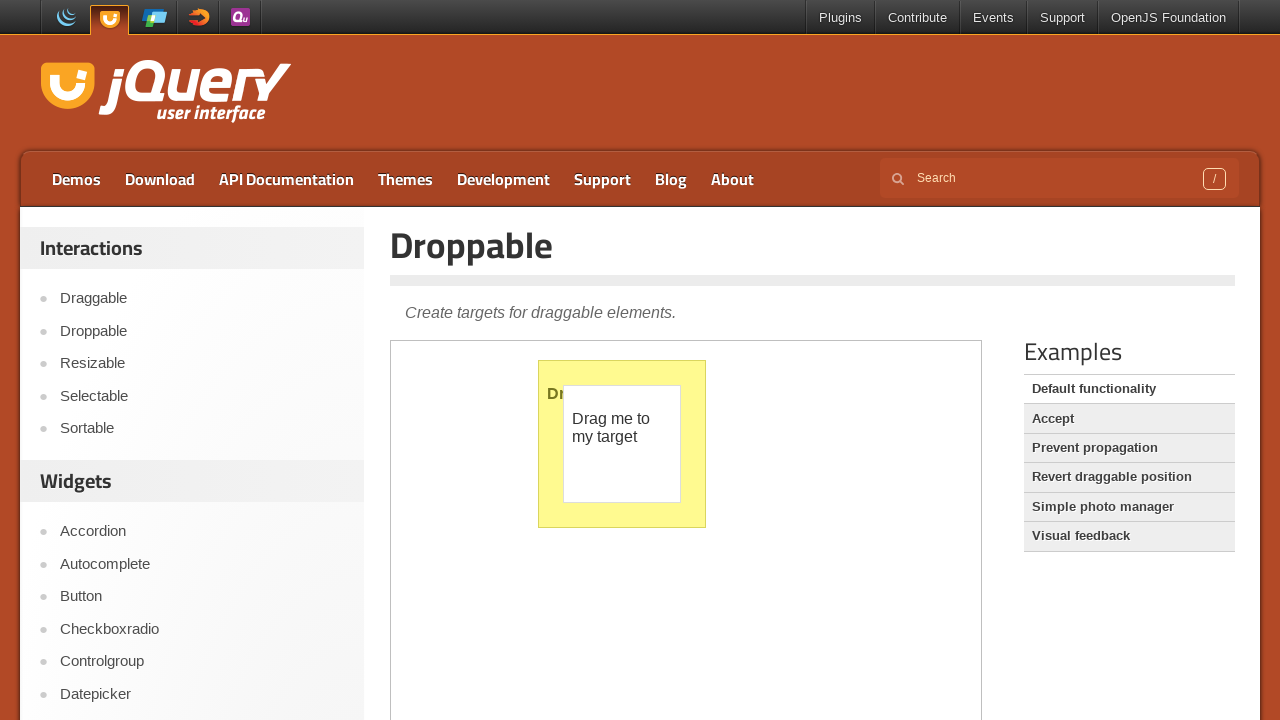

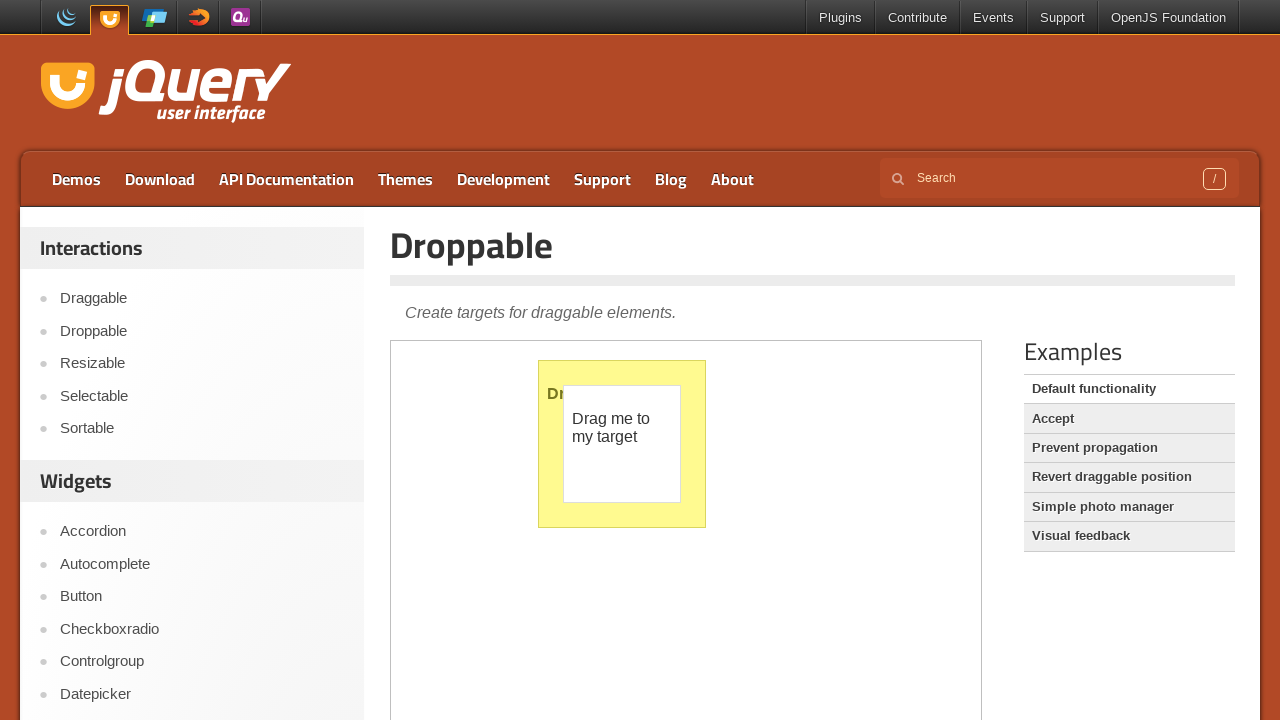